Navigates to radio button form, fills title and description, selects radio buttons, and submits

Starting URL: https://rori4.github.io/selenium-practice/#/pages/practice/simple-registration

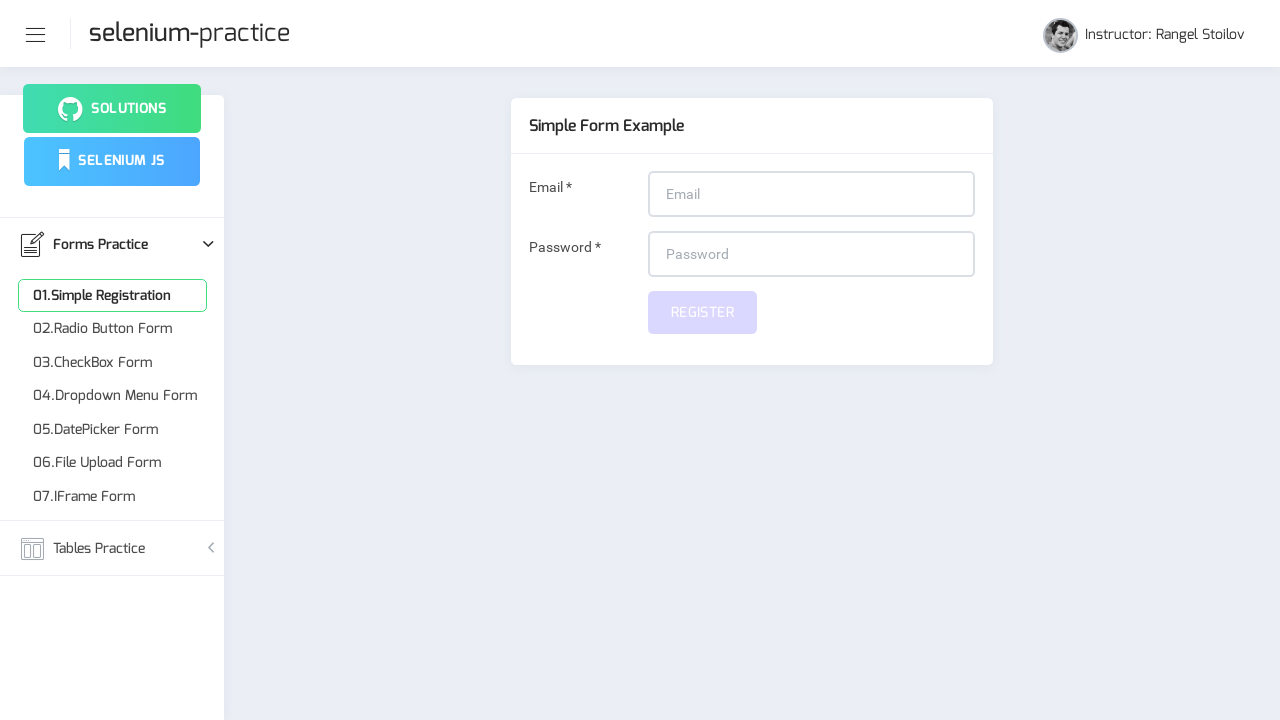

Clicked on Radio Button Form navigation link at (112, 329) on xpath=//span[contains(text(),'Radio Button Form')]
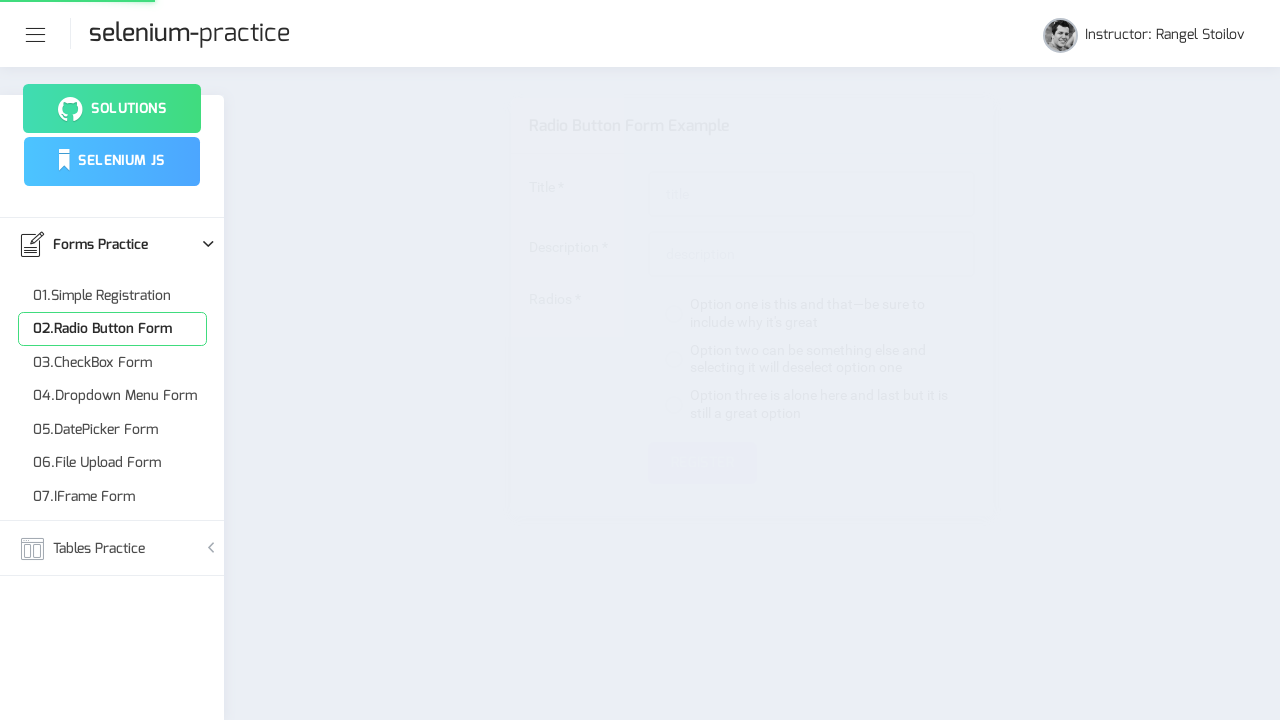

Filled title field with 'Sample Title for Testing Radio Form' on //input[@id='title']
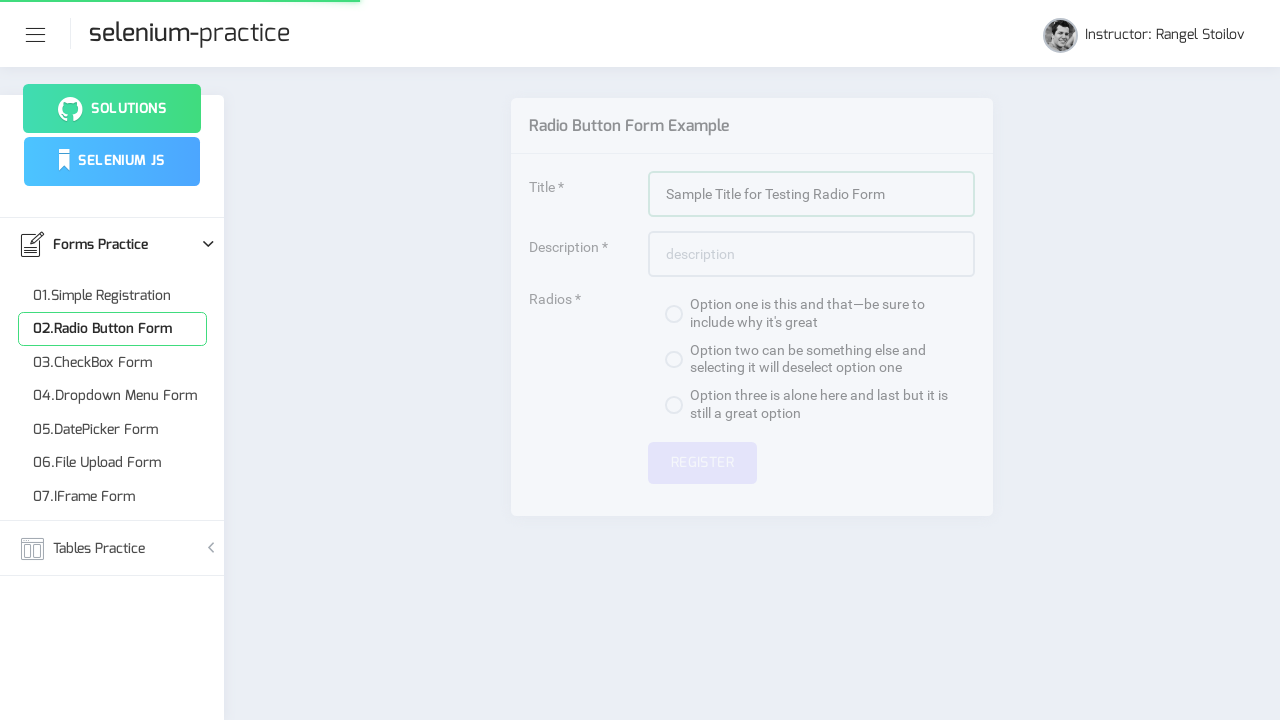

Filled description field with test description on //input[@id='description']
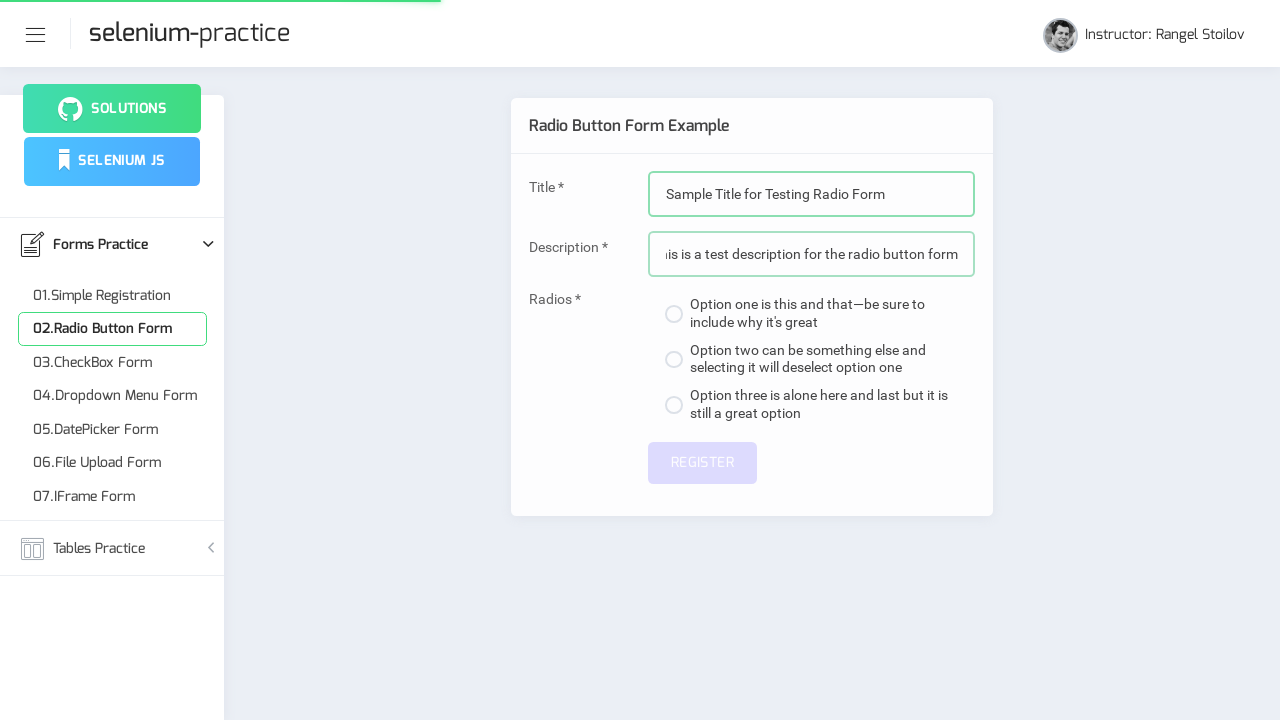

Selected radio button option 1 at (820, 314) on //label[contains(text(),'Radios')]/following-sibling::div/div[1]/label/span[2]
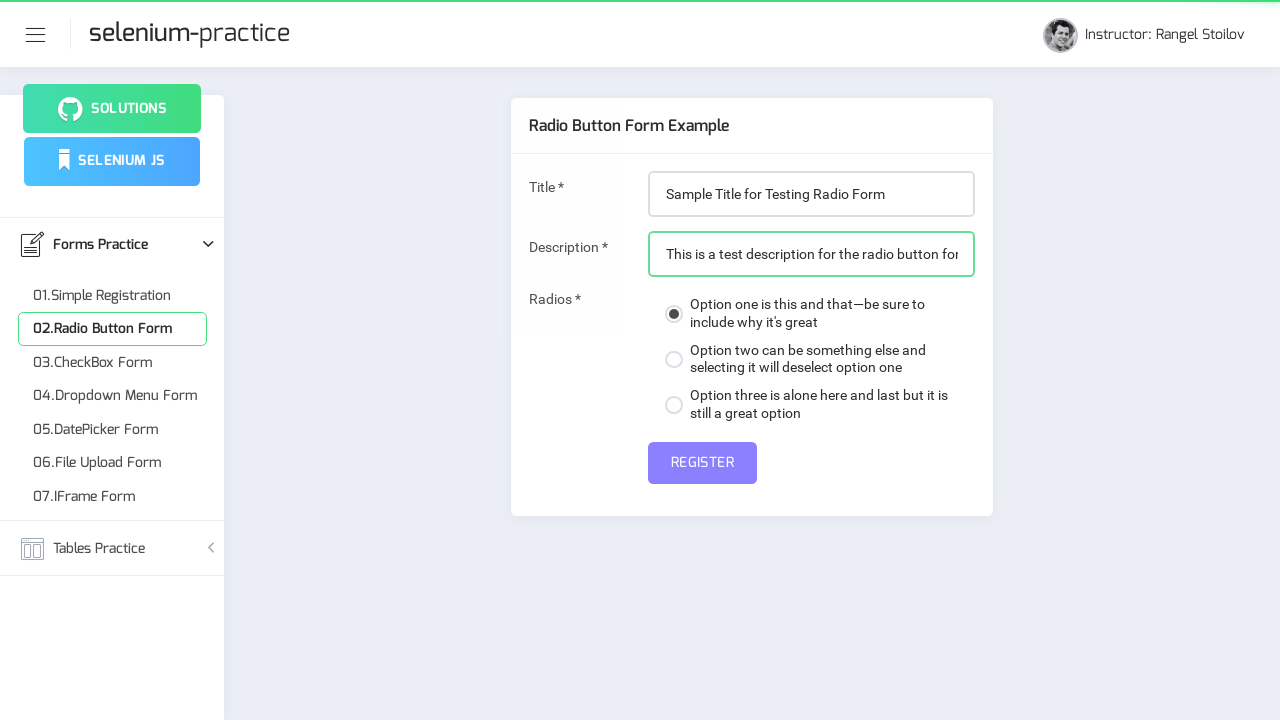

Selected radio button option 2 at (820, 359) on //label[contains(text(),'Radios')]/following-sibling::div/div[2]/label/span[2]
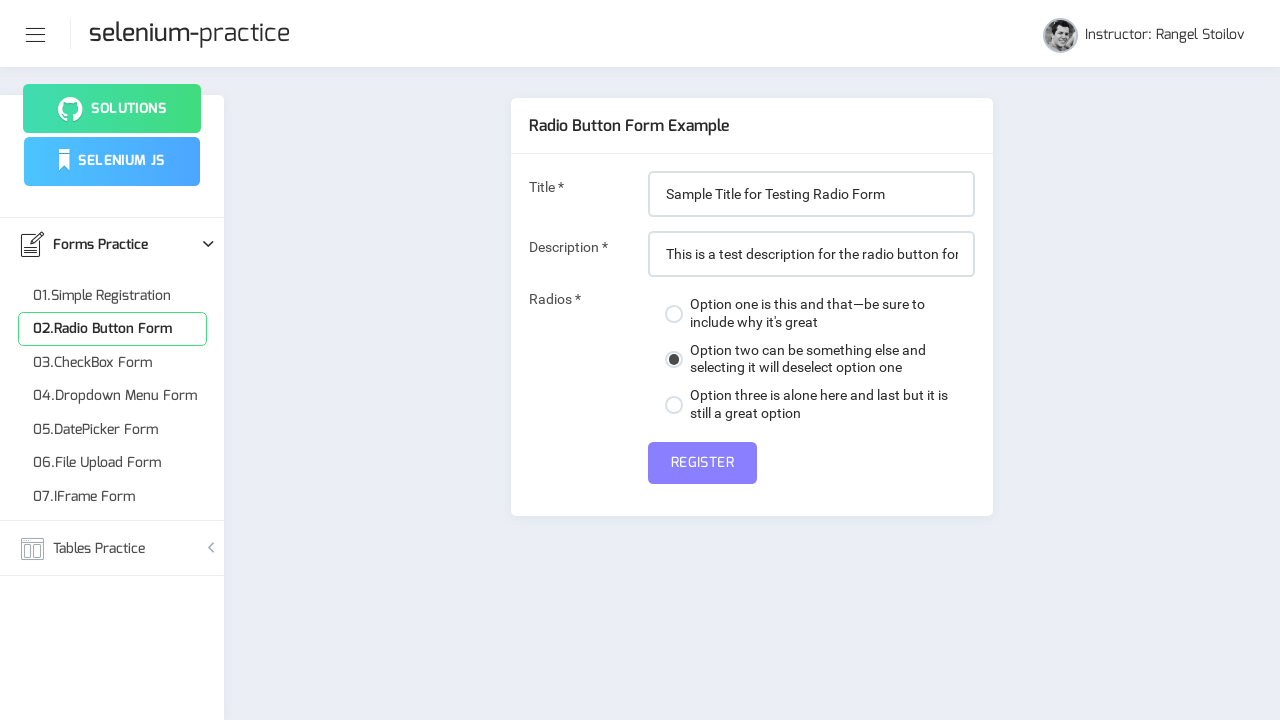

Selected radio button option 3 at (820, 405) on //label[contains(text(),'Radios')]/following-sibling::div/div[3]/label/span[2]
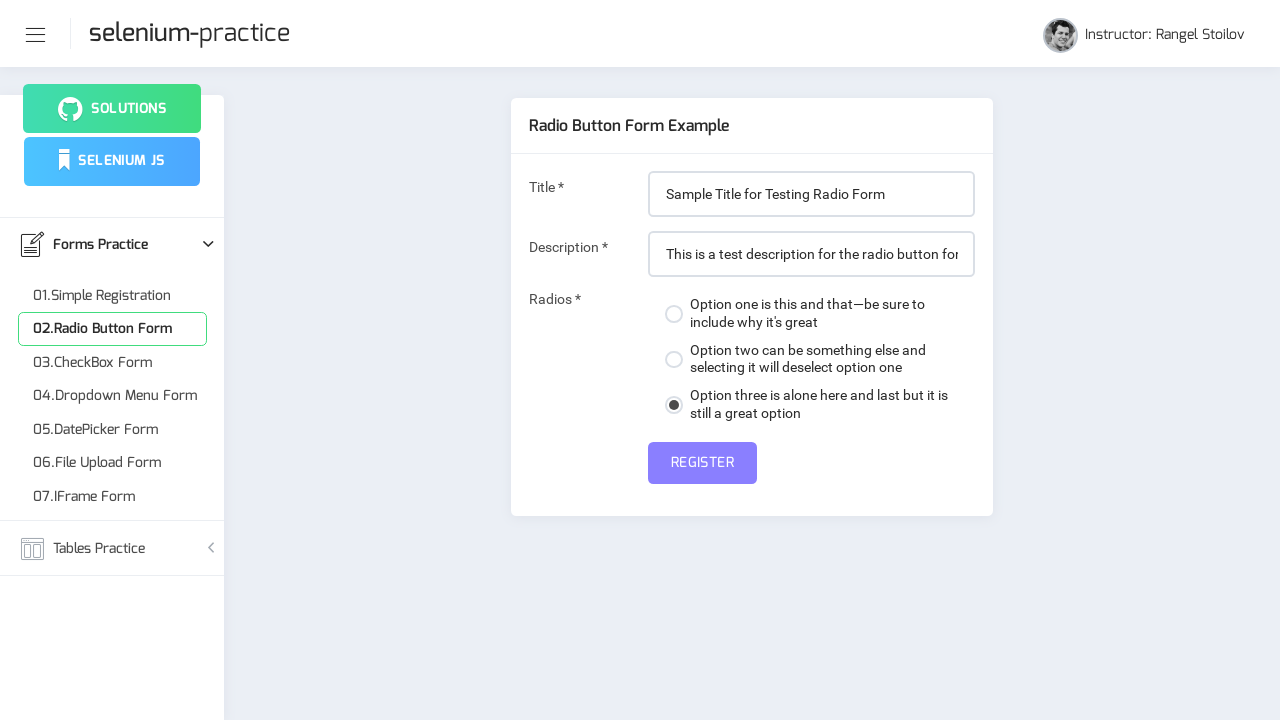

Clicked Register button to submit the form at (702, 463) on xpath=//button[contains(text(),"Register")]
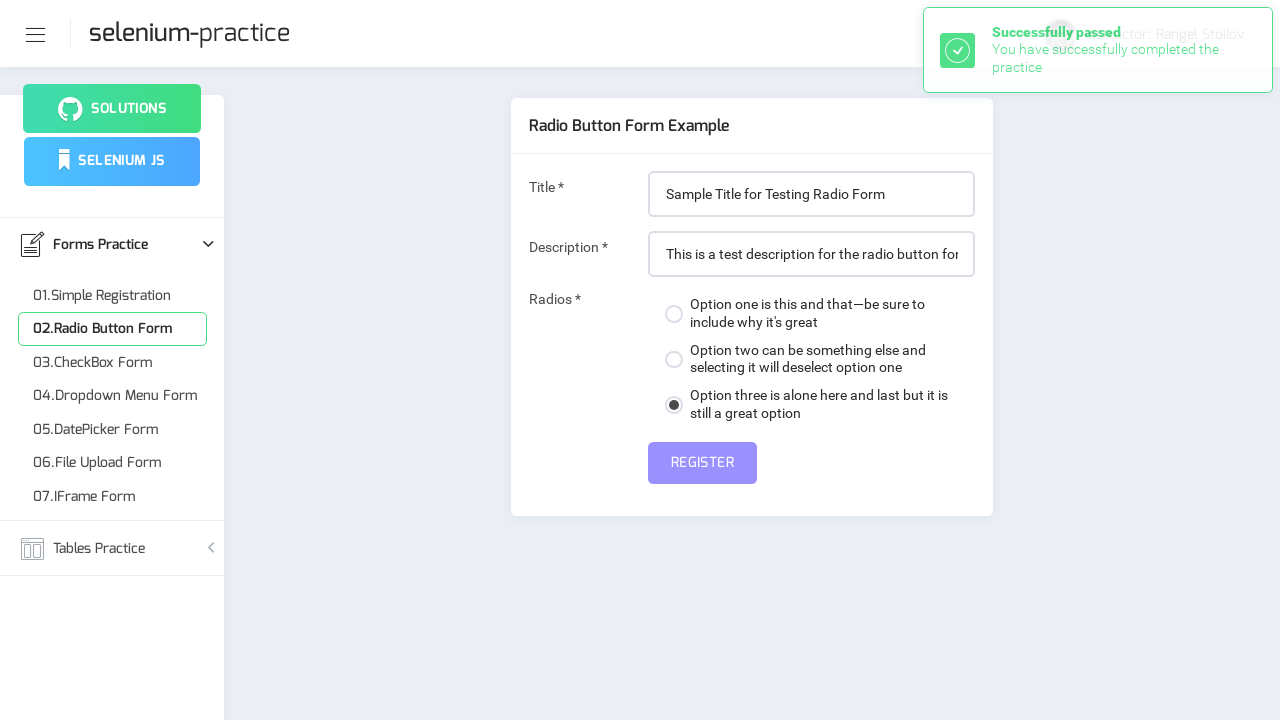

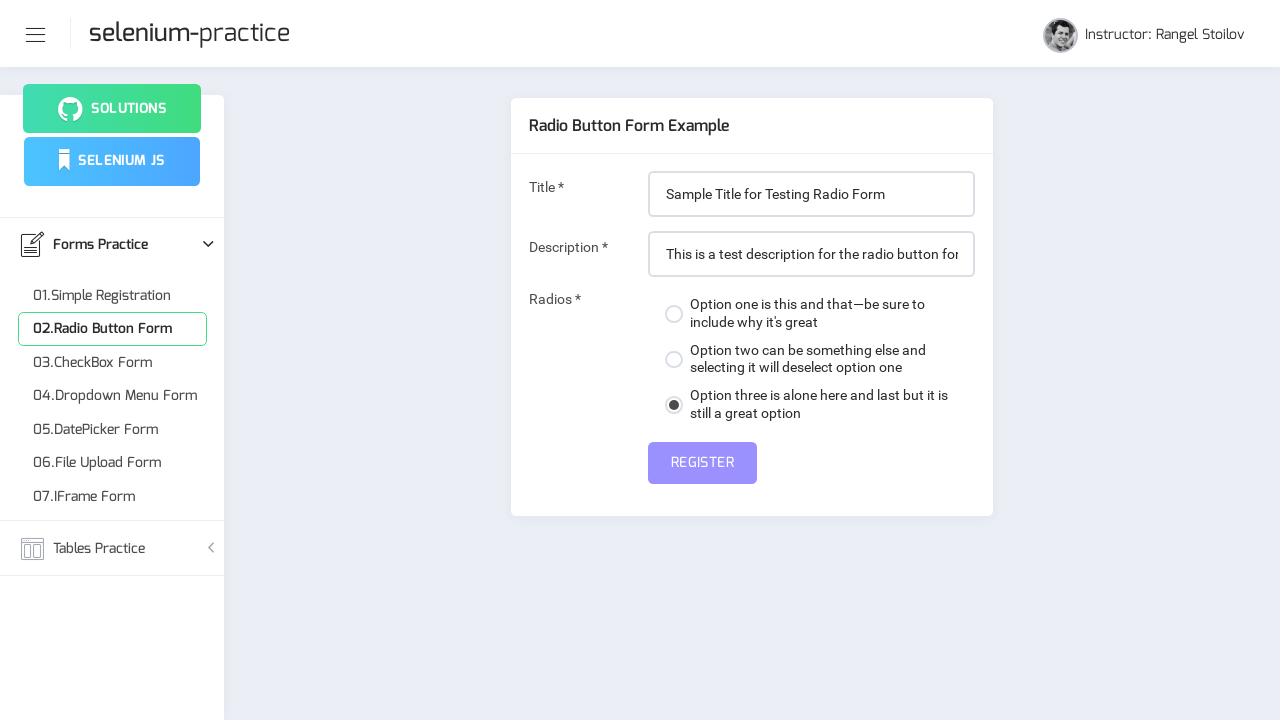